Tests dynamic control toggling by enabling a disabled text field and entering text into it

Starting URL: https://v1.training-support.net/selenium/dynamic-controls

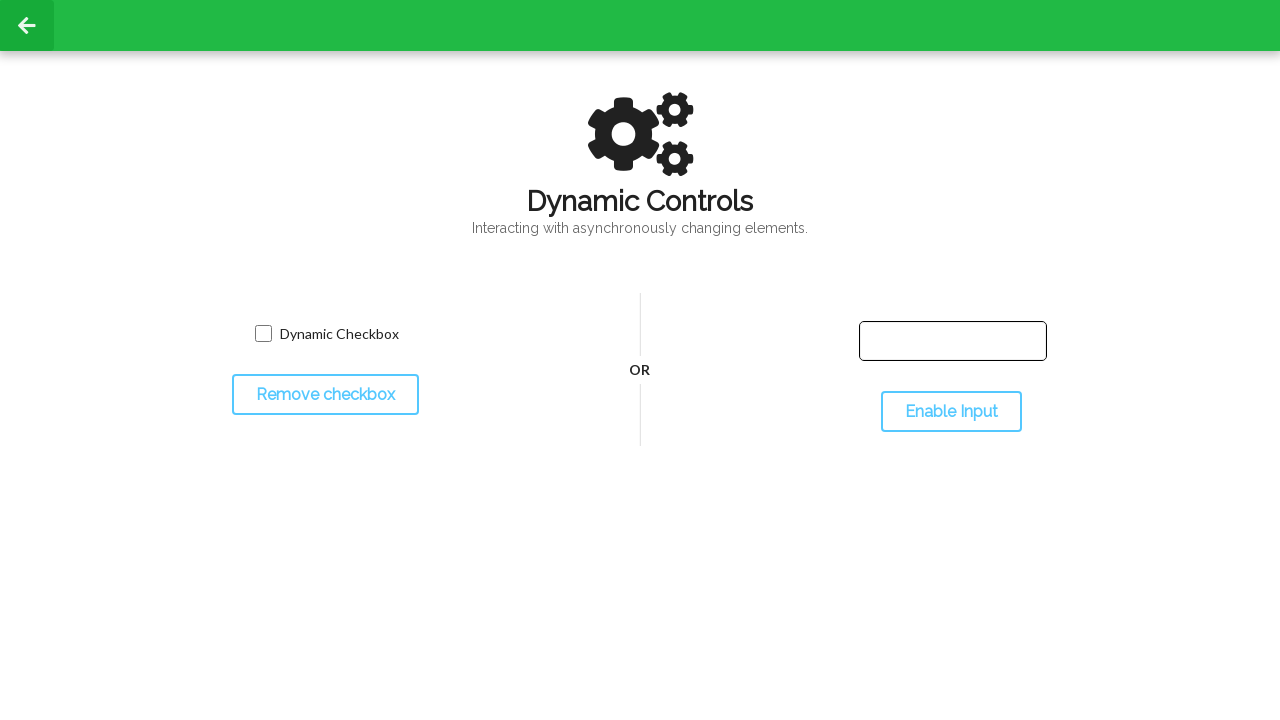

Located the text input element
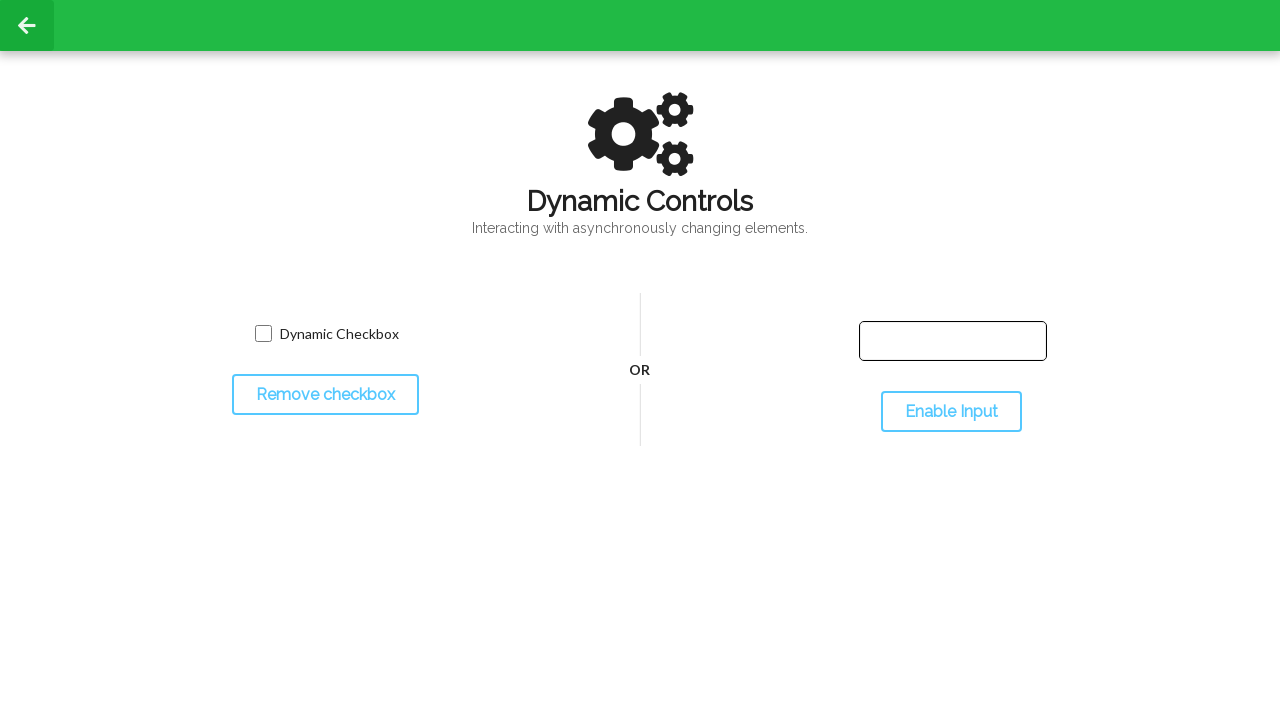

Located the toggle button
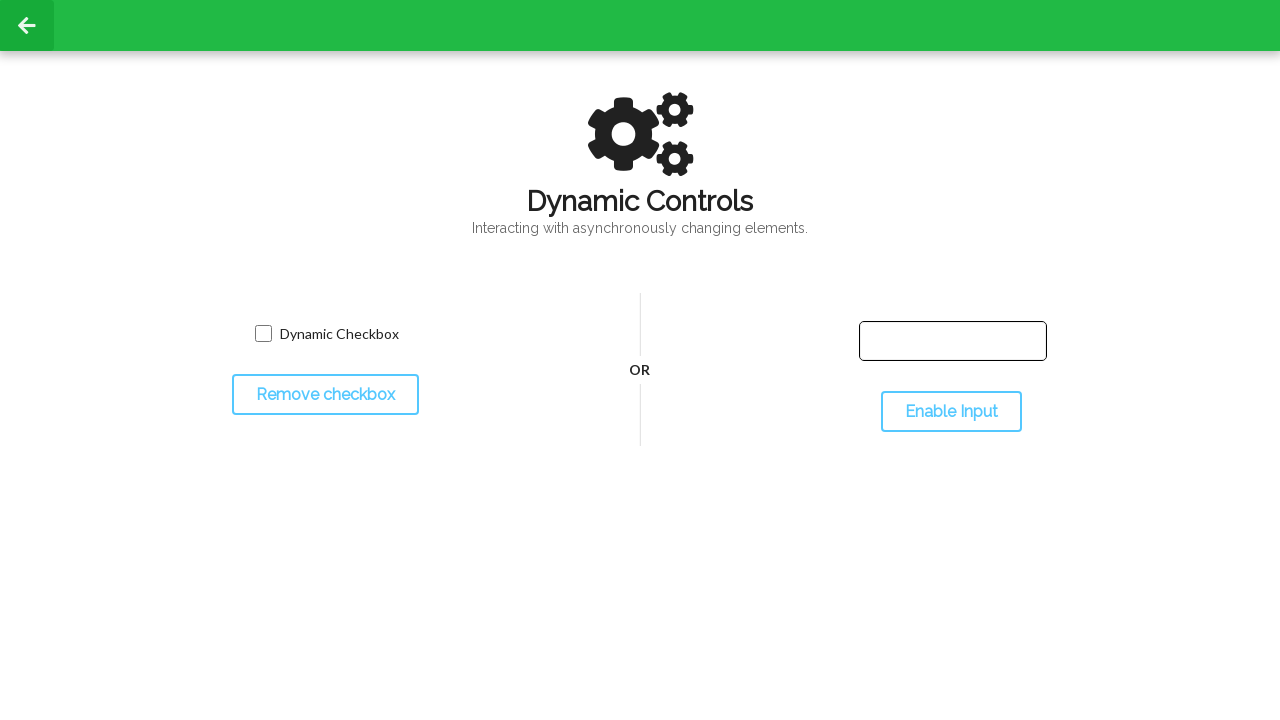

Clicked toggle button to enable the text field at (951, 412) on #toggleInput
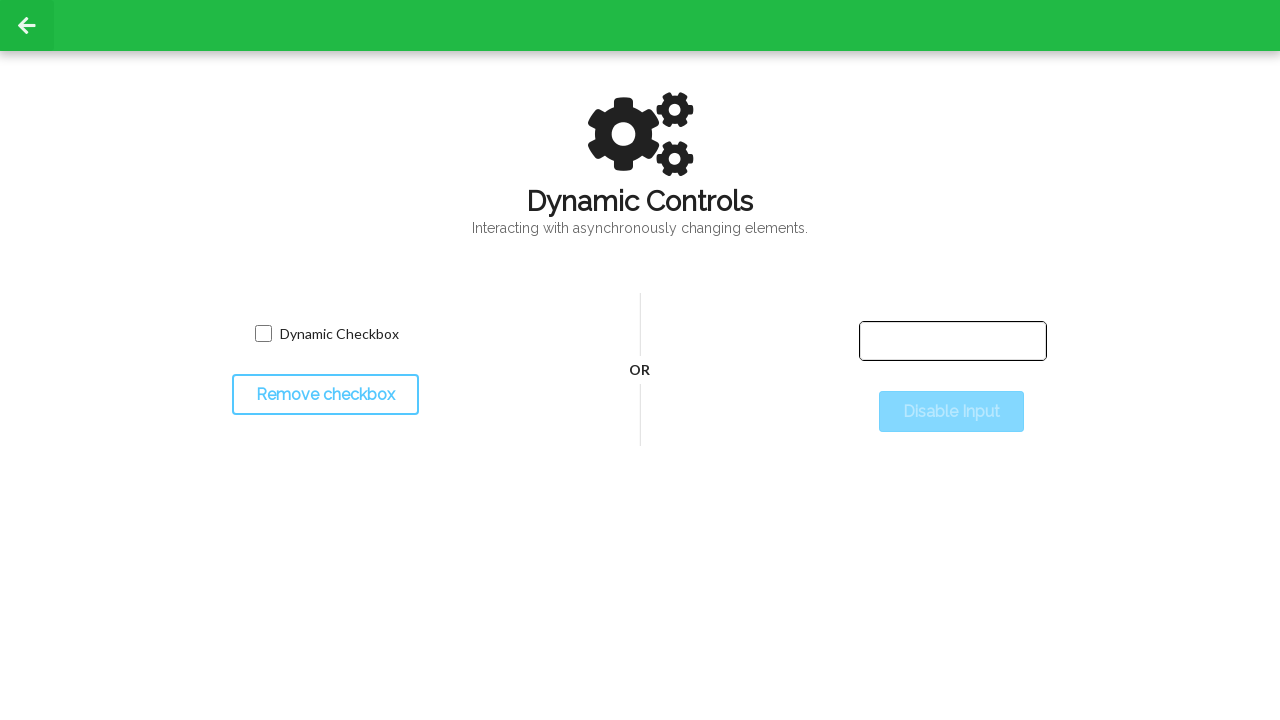

Text field is now enabled
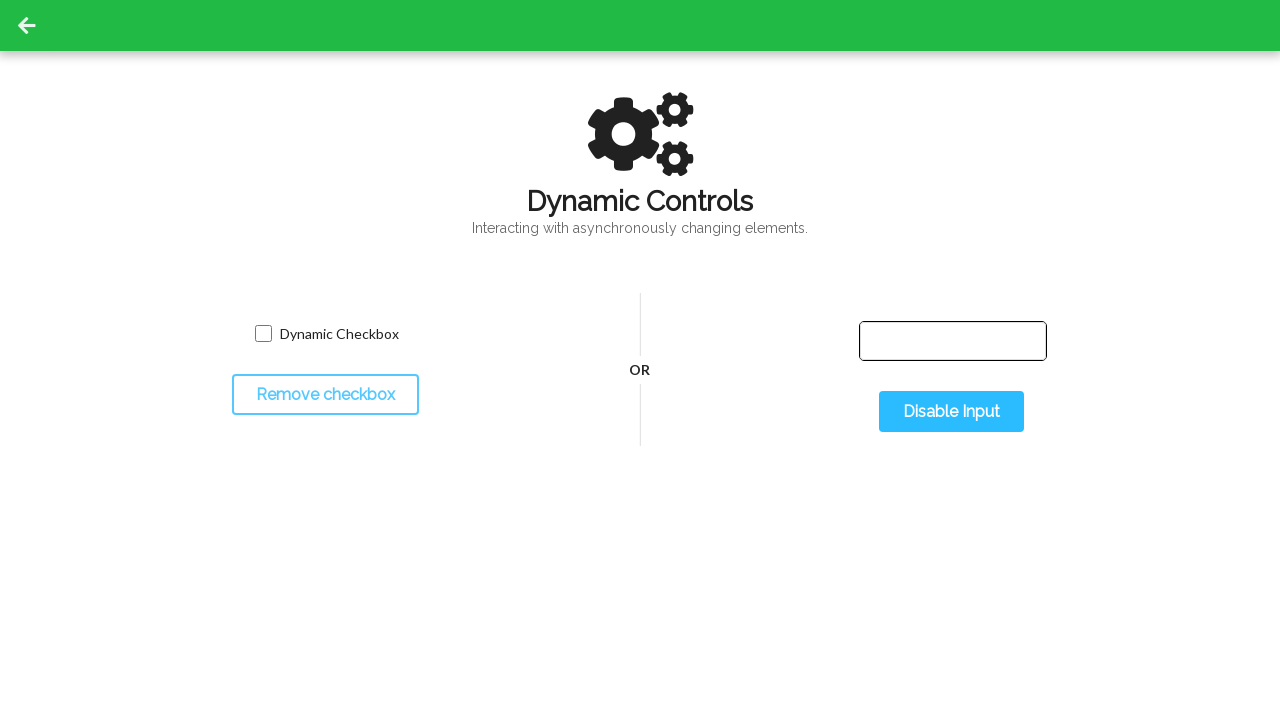

Entered 'Selenium with Python' into the text field on #input-text
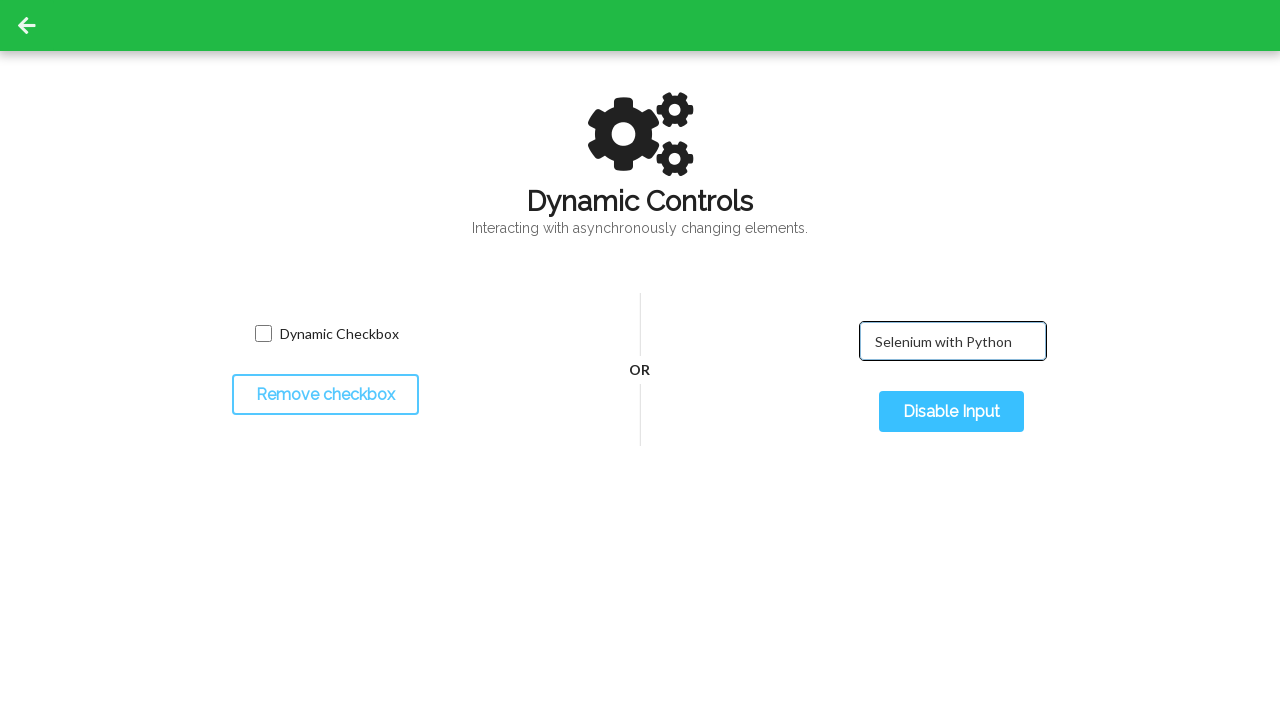

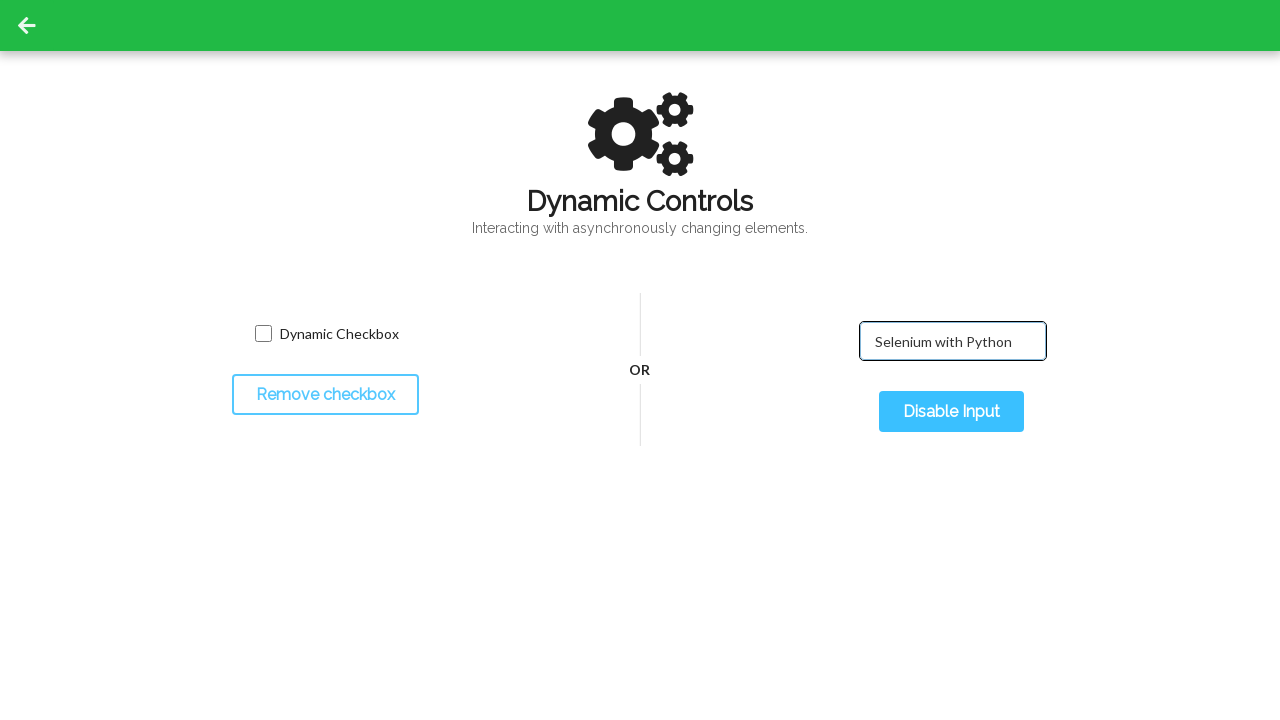